Navigates to the Elements menu and opens the Broken Links - Images exercise, then verifies the page header

Starting URL: https://demoqa.com/

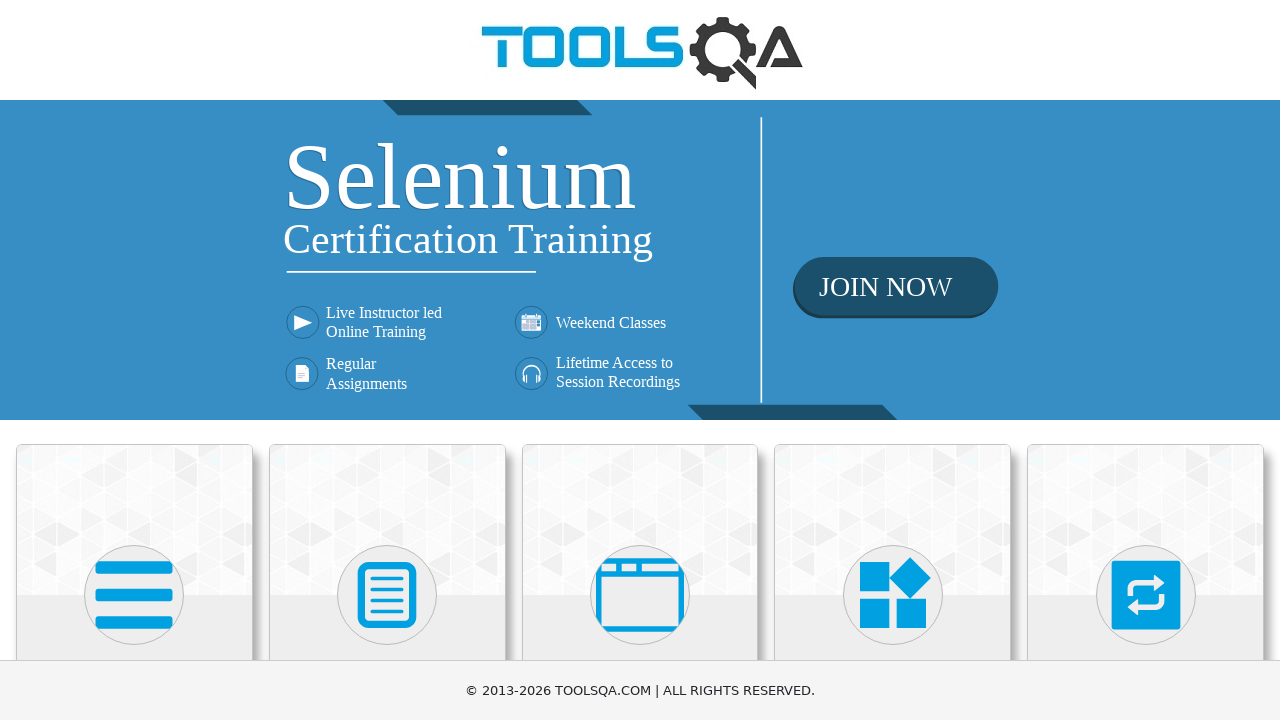

Clicked on Elements menu at (134, 360) on text=Elements
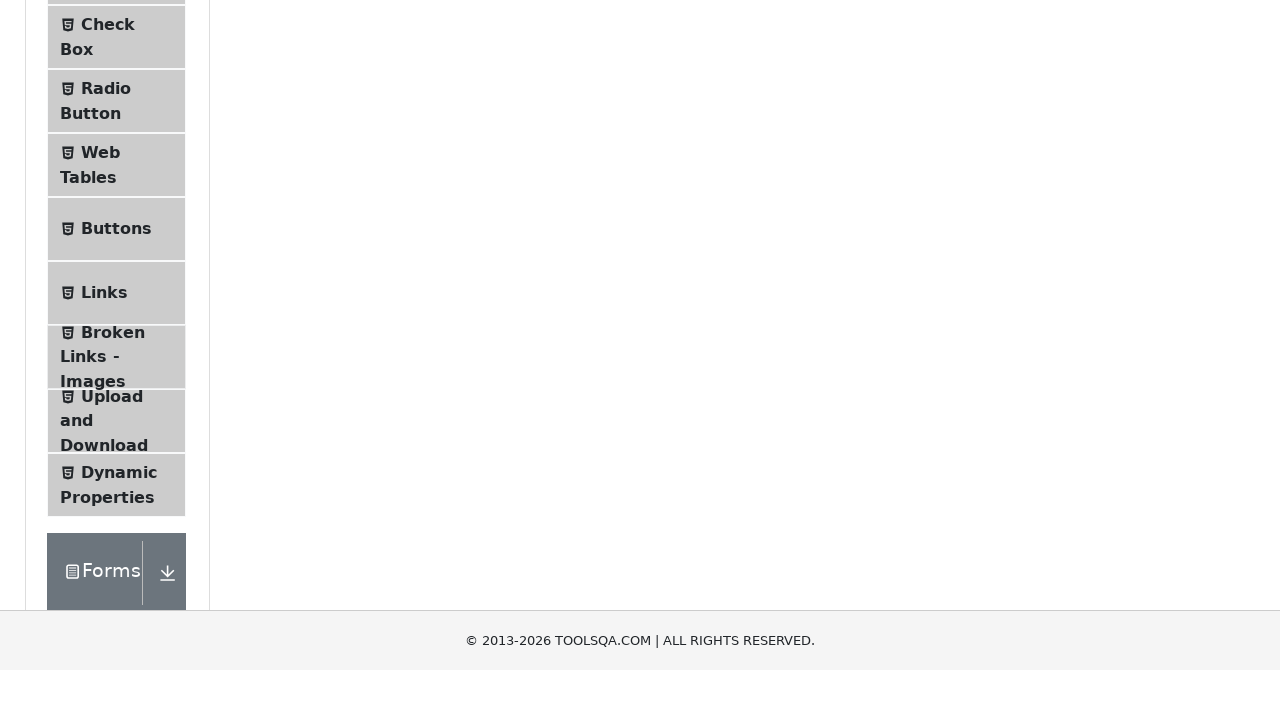

Clicked on Broken Links - Images exercise in sidebar at (113, 620) on text=Broken Links - Images
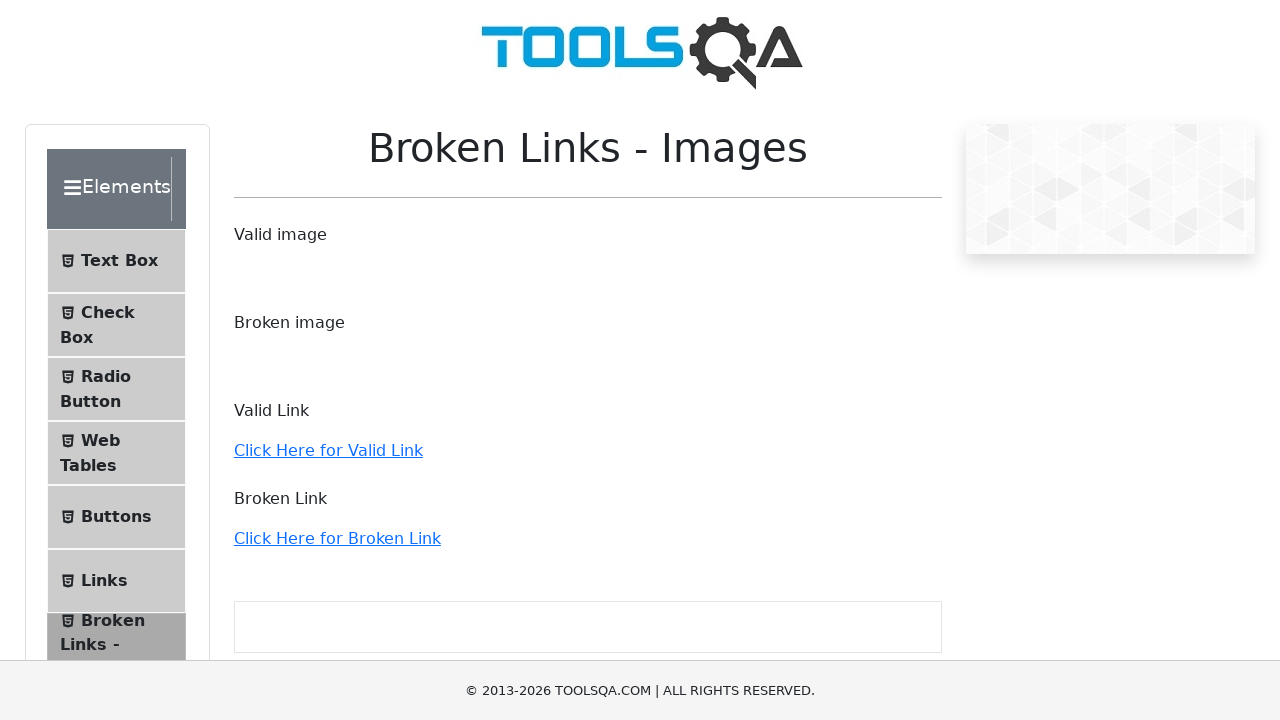

Exercise header 'Broken Links - Images' is displayed
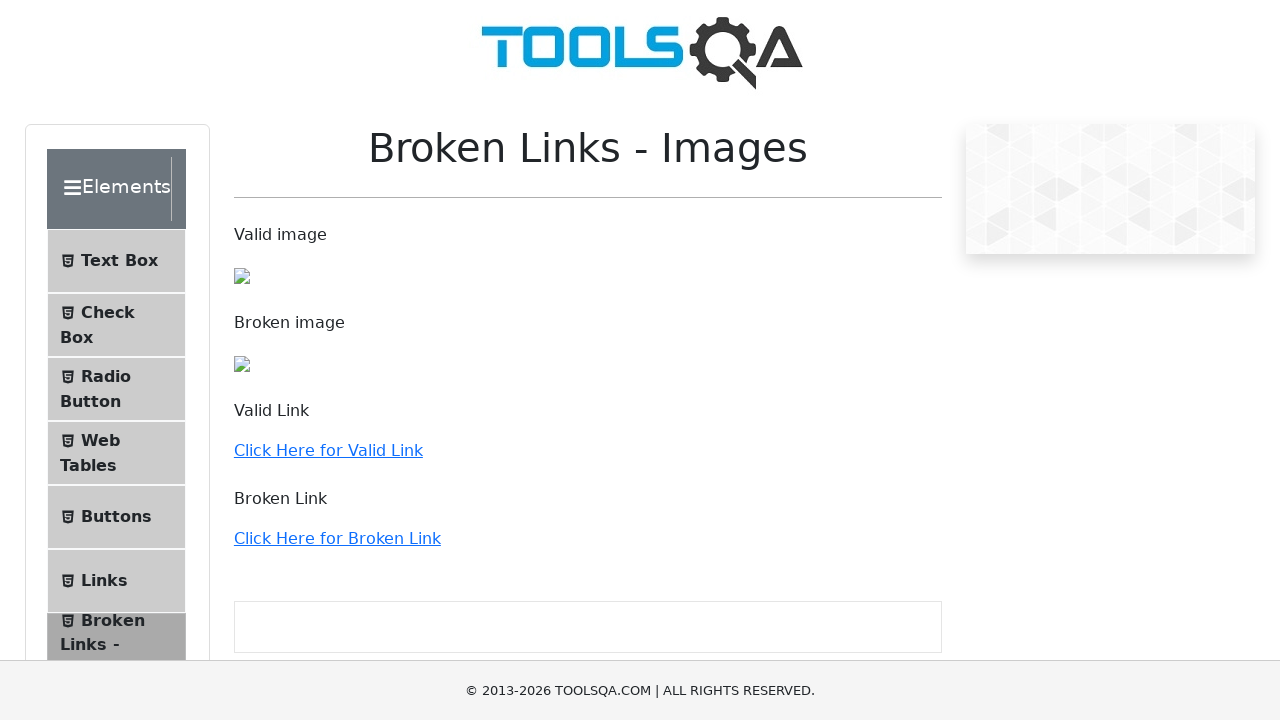

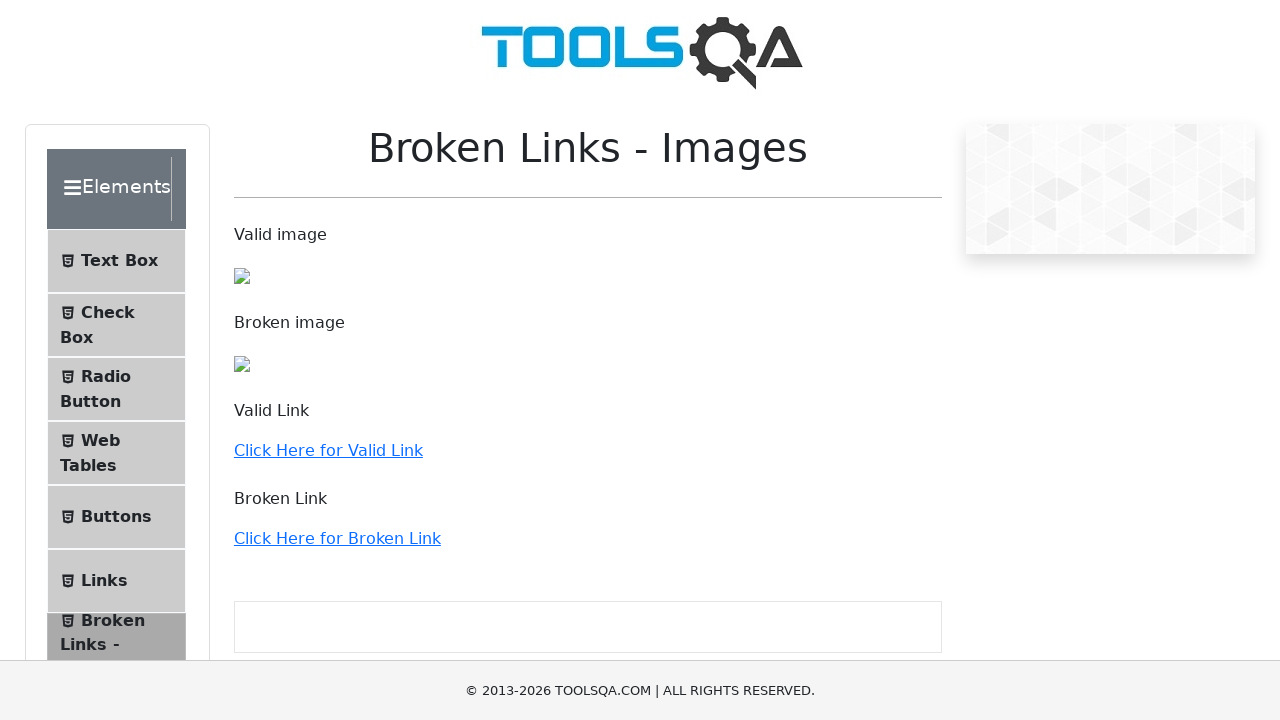